Tests form interaction on a training ground page by filling two input fields - one with static text and another with text extracted from a product element on the page, then verifies the entered values.

Starting URL: https://techstepacademy.com/training-ground

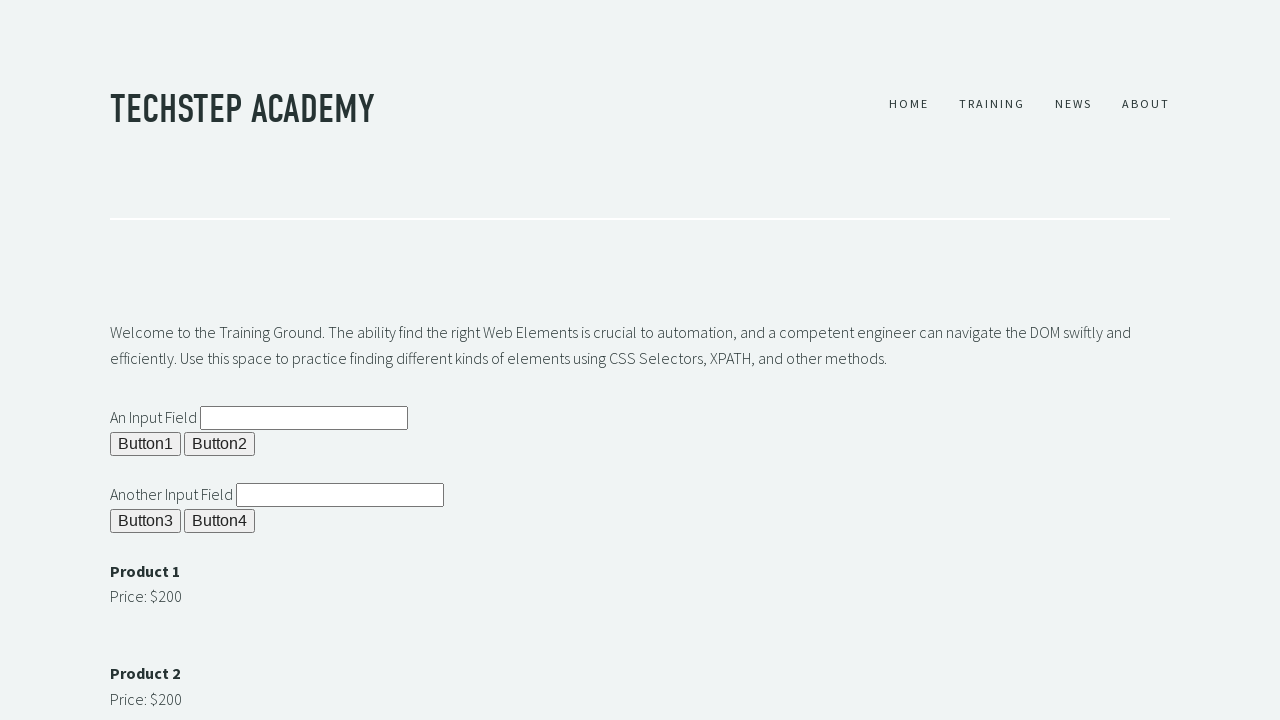

Filled second input field (ipt2) with 'hey you' on input[id="ipt2"]
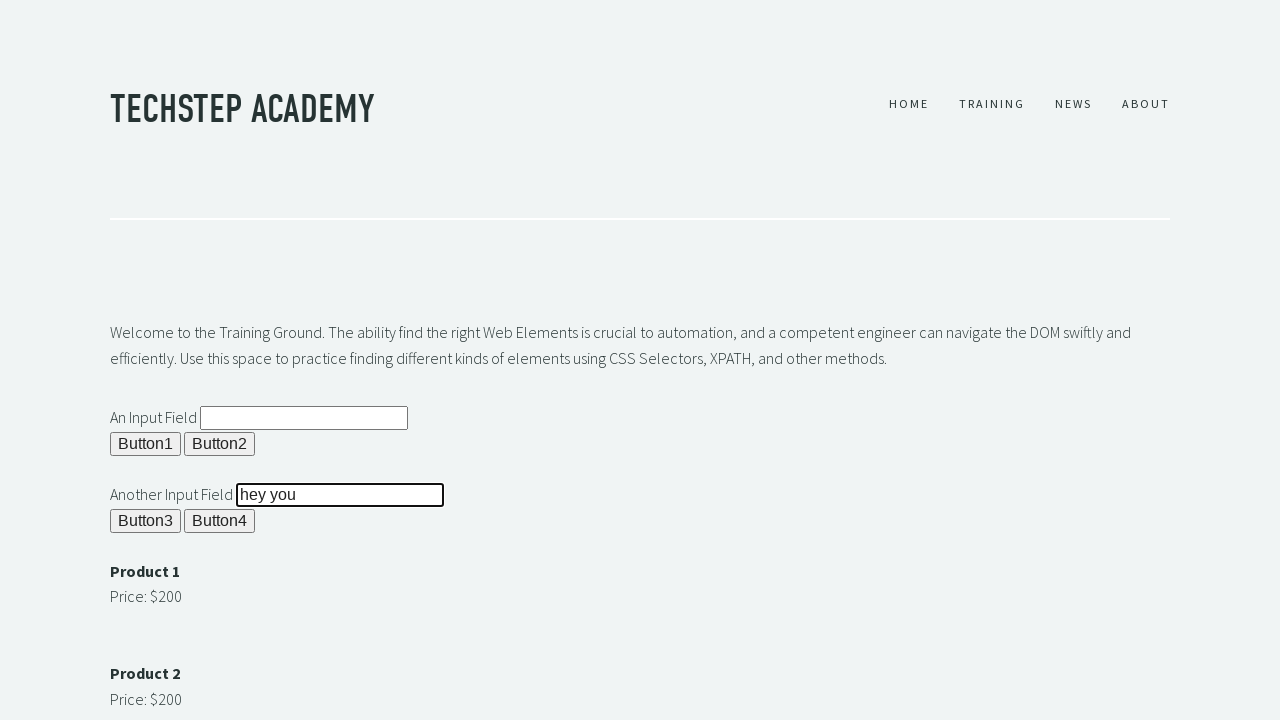

Extracted text from Product 1 element
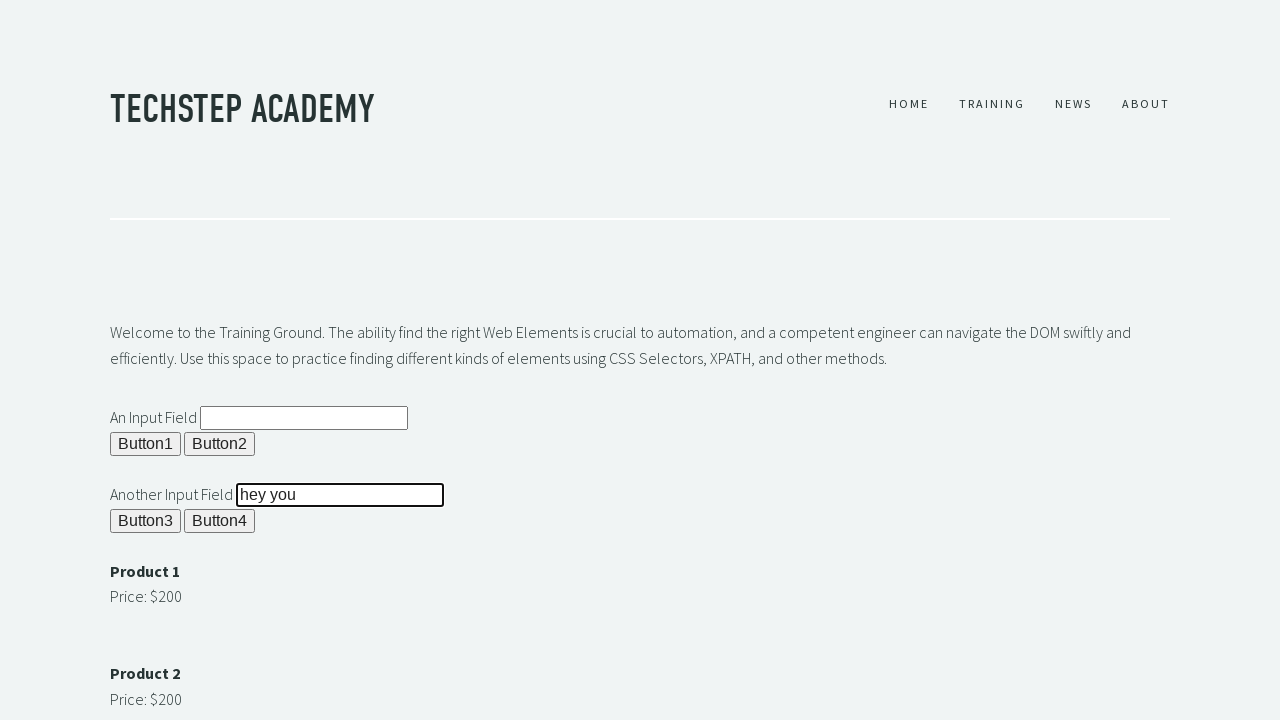

Filled first input field (ipt1) with extracted product text: '
    Price: $200
  ' on input[id="ipt1"]
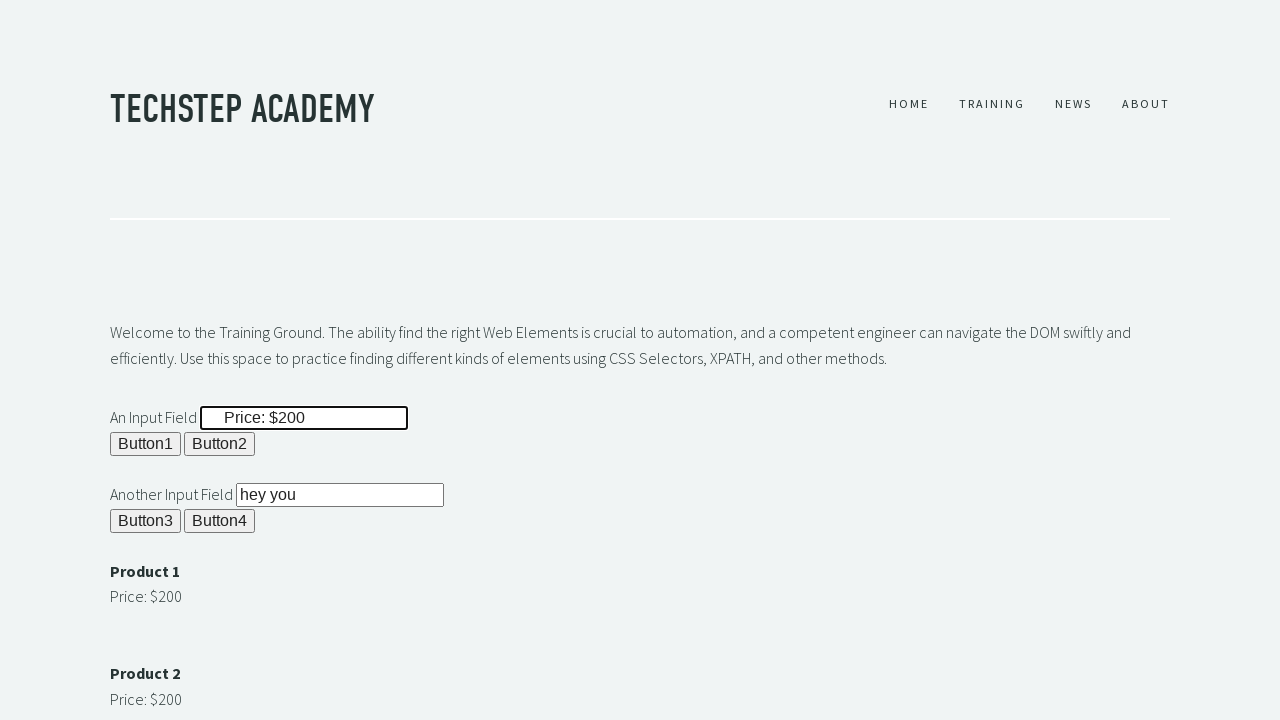

Retrieved value from second input field (ipt2)
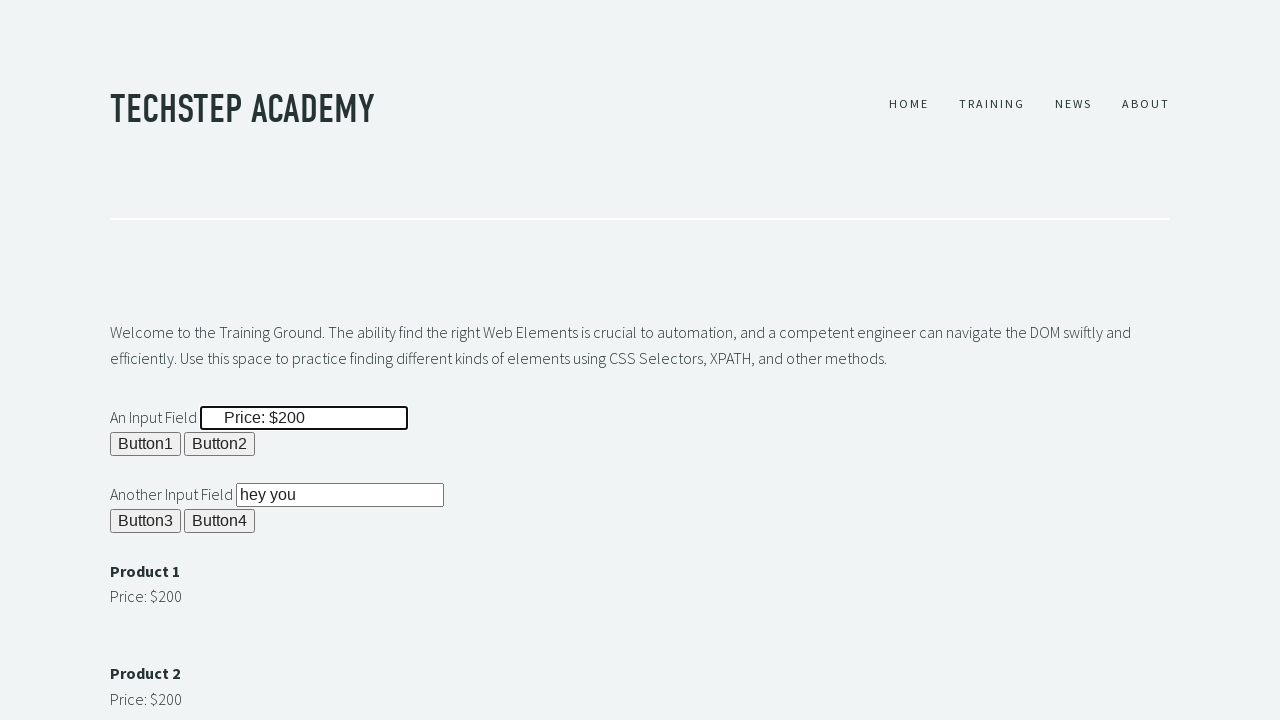

Verified second input field contains expected value 'hey you'
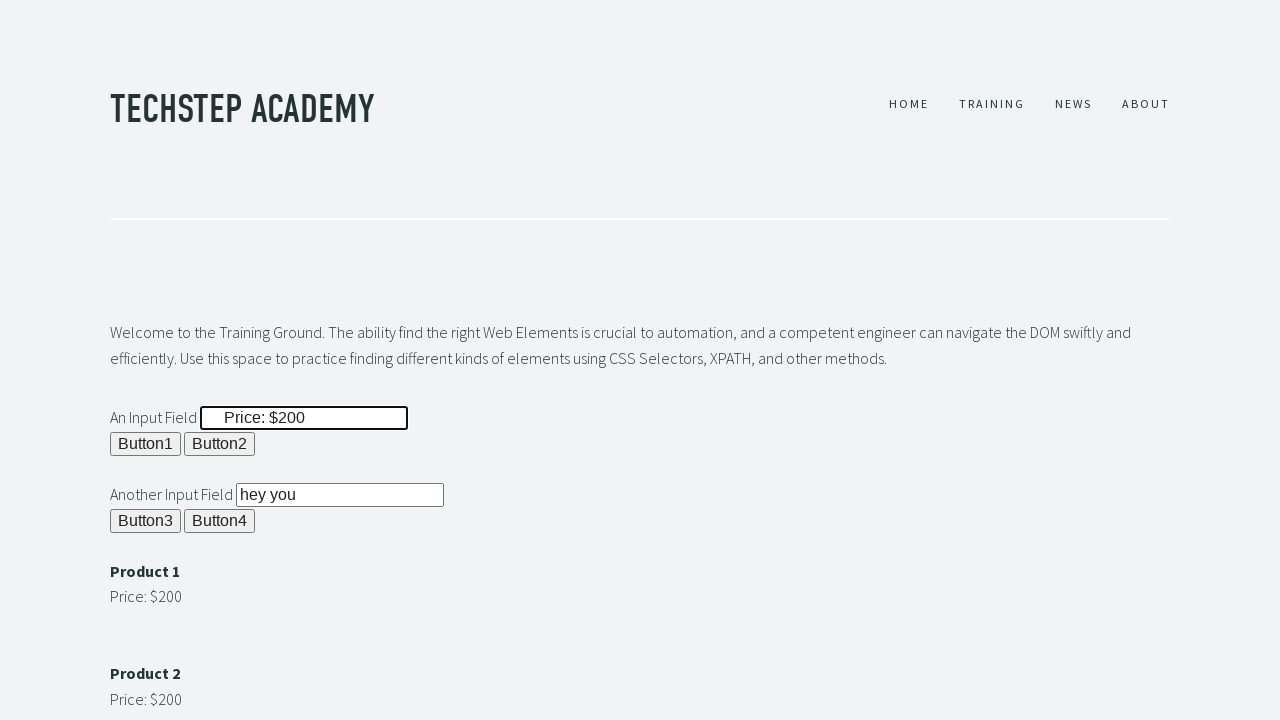

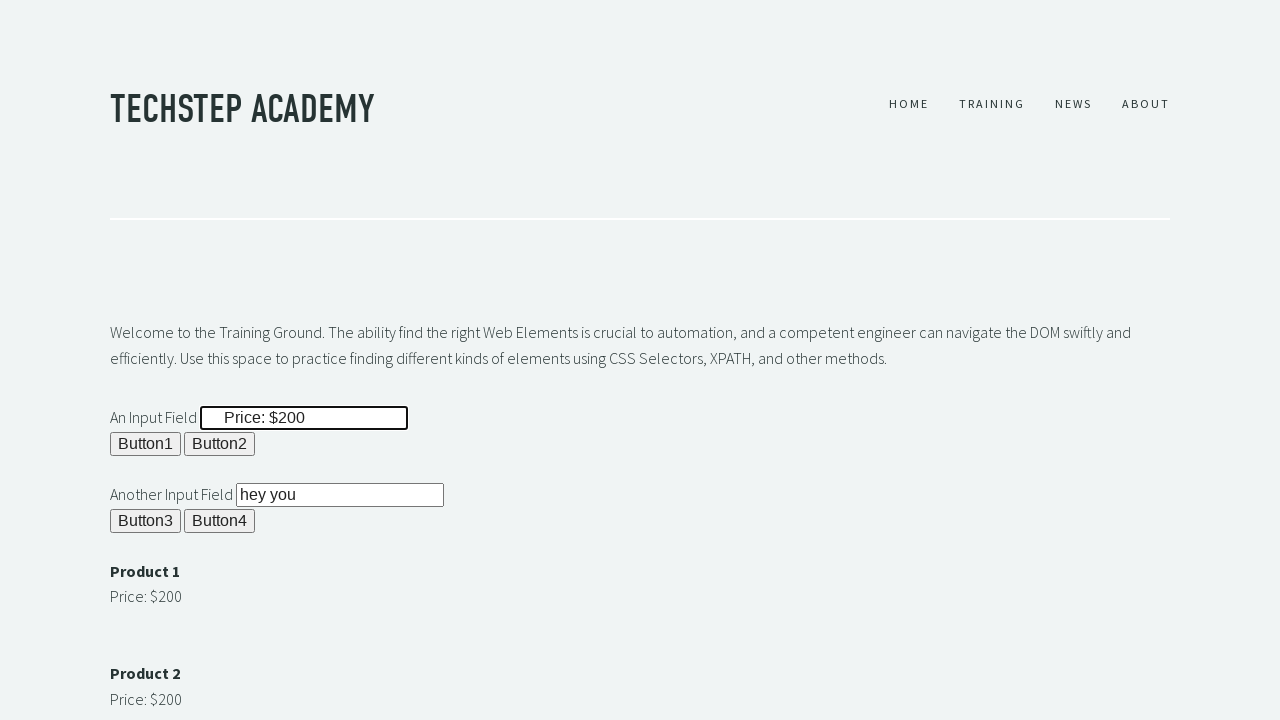